Tests drag and drop functionality on jQuery UI demo page by dragging an element into a droppable area and verifying the text changes

Starting URL: https://jqueryui.com/droppable/

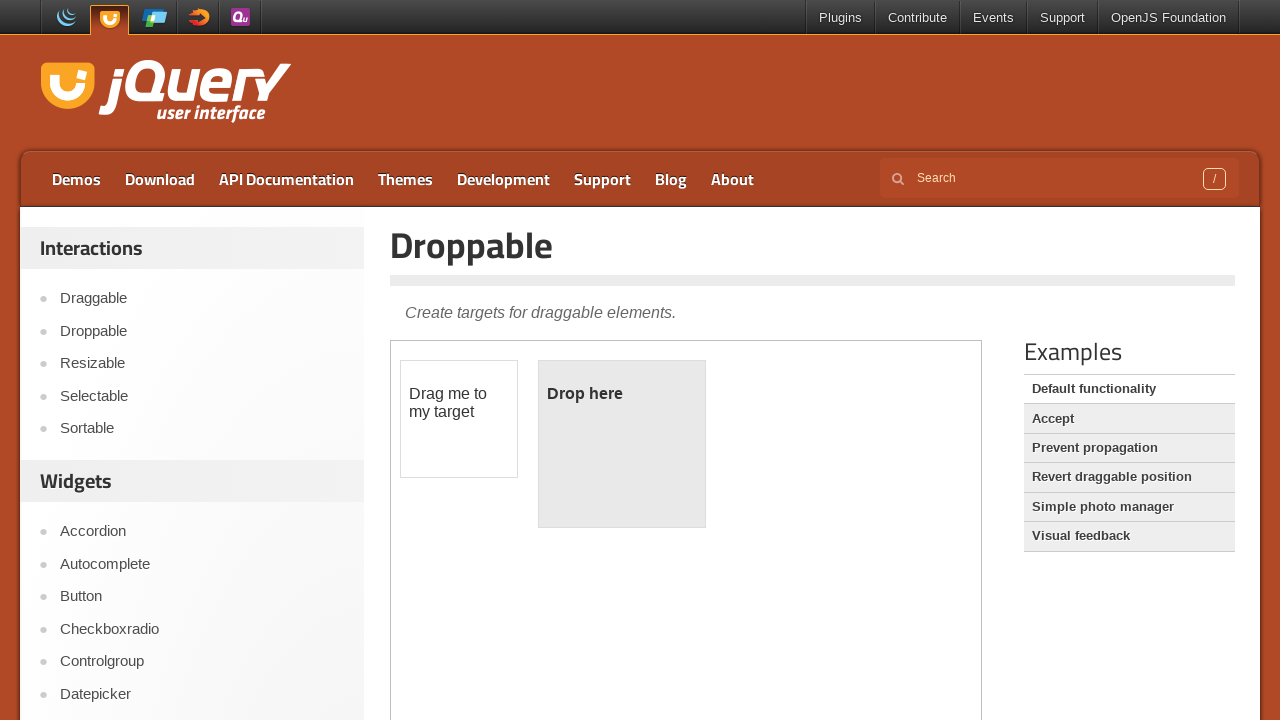

Located demo iframe
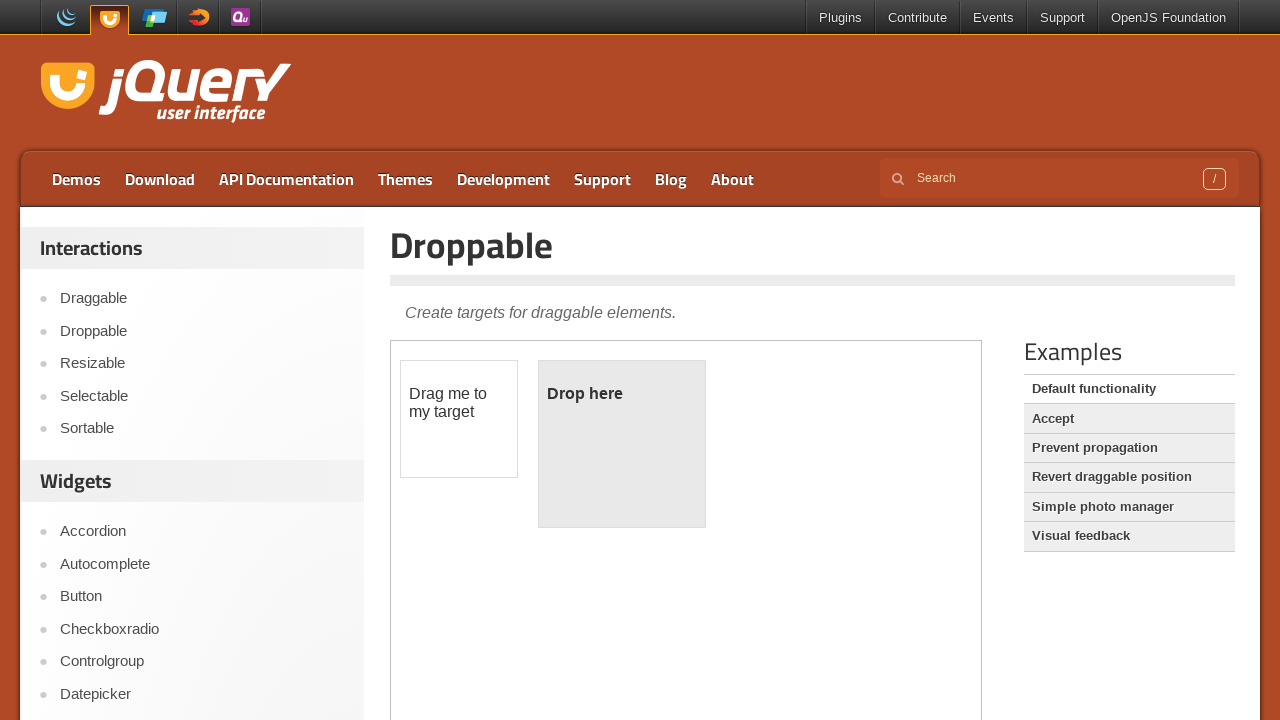

Located draggable element
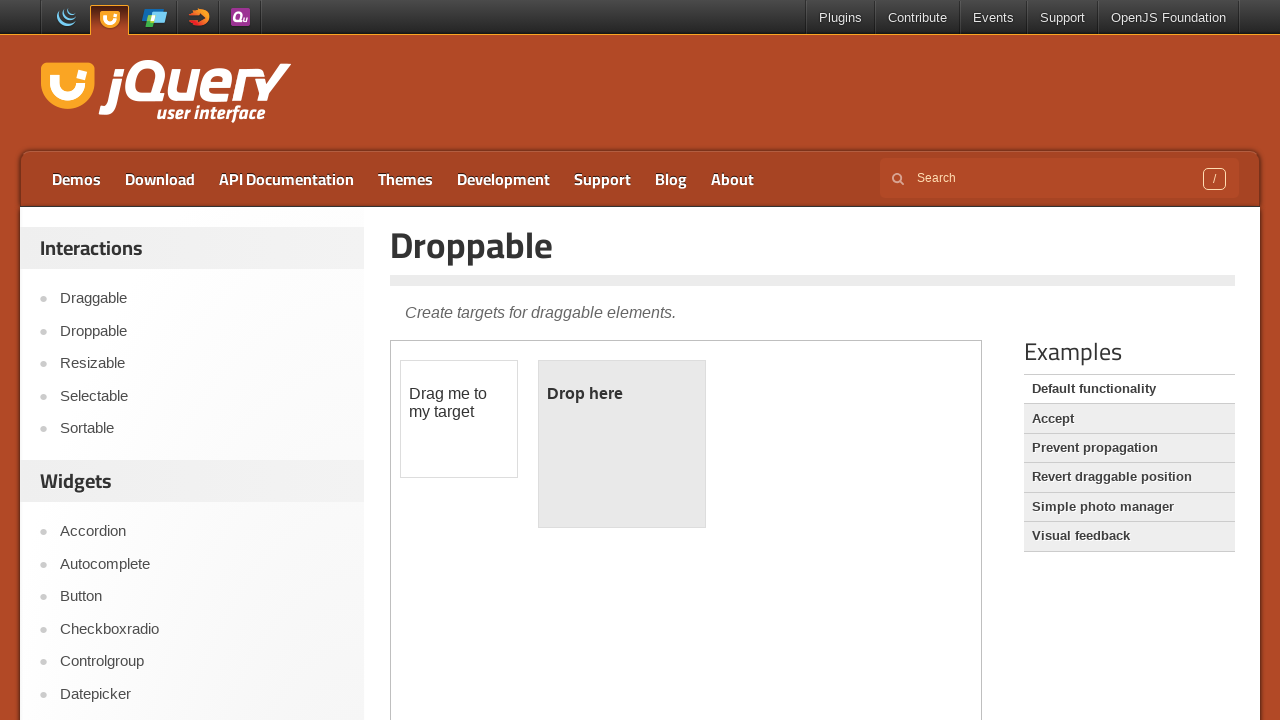

Located droppable element
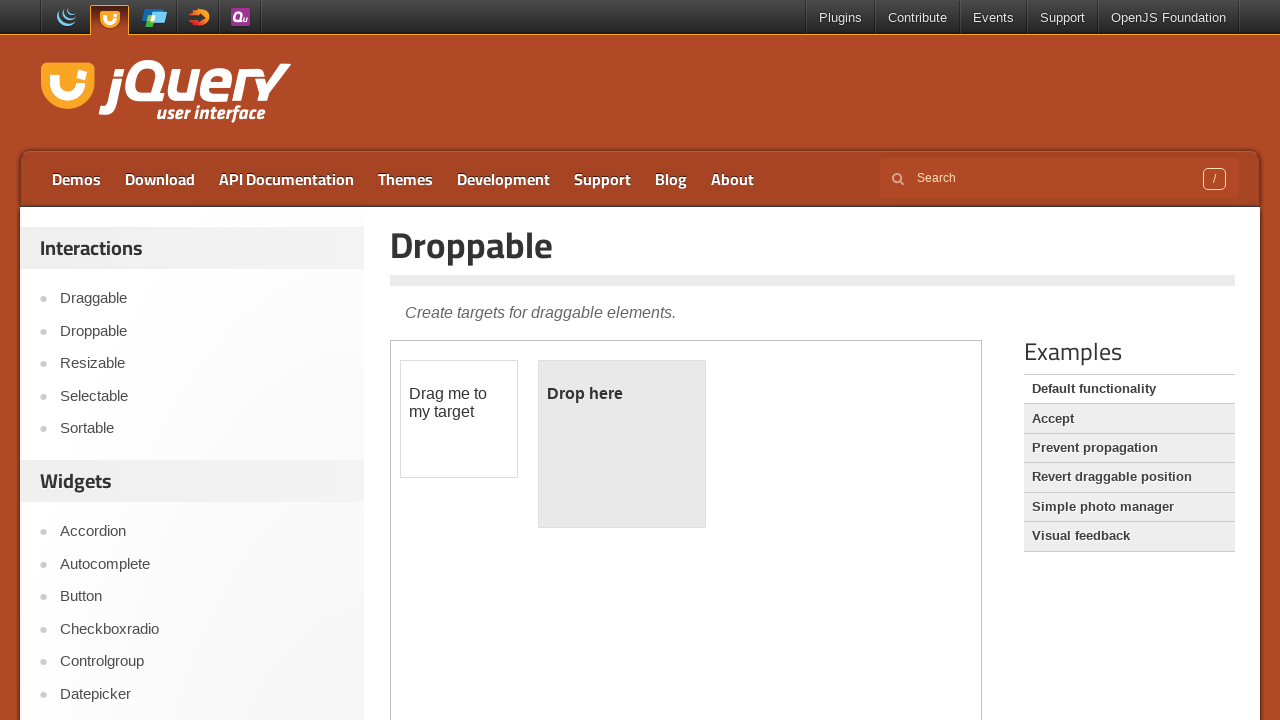

Retrieved initial droppable text: 'Drop here'
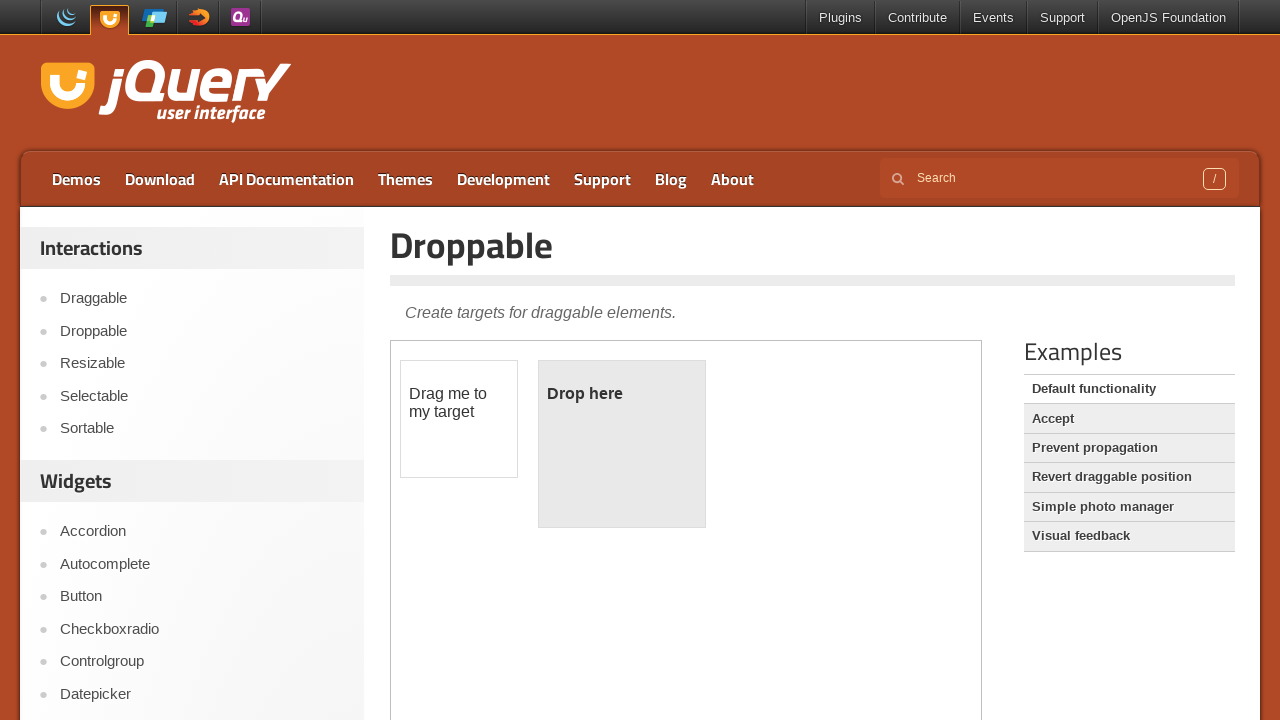

Verified initial text is 'Drop here'
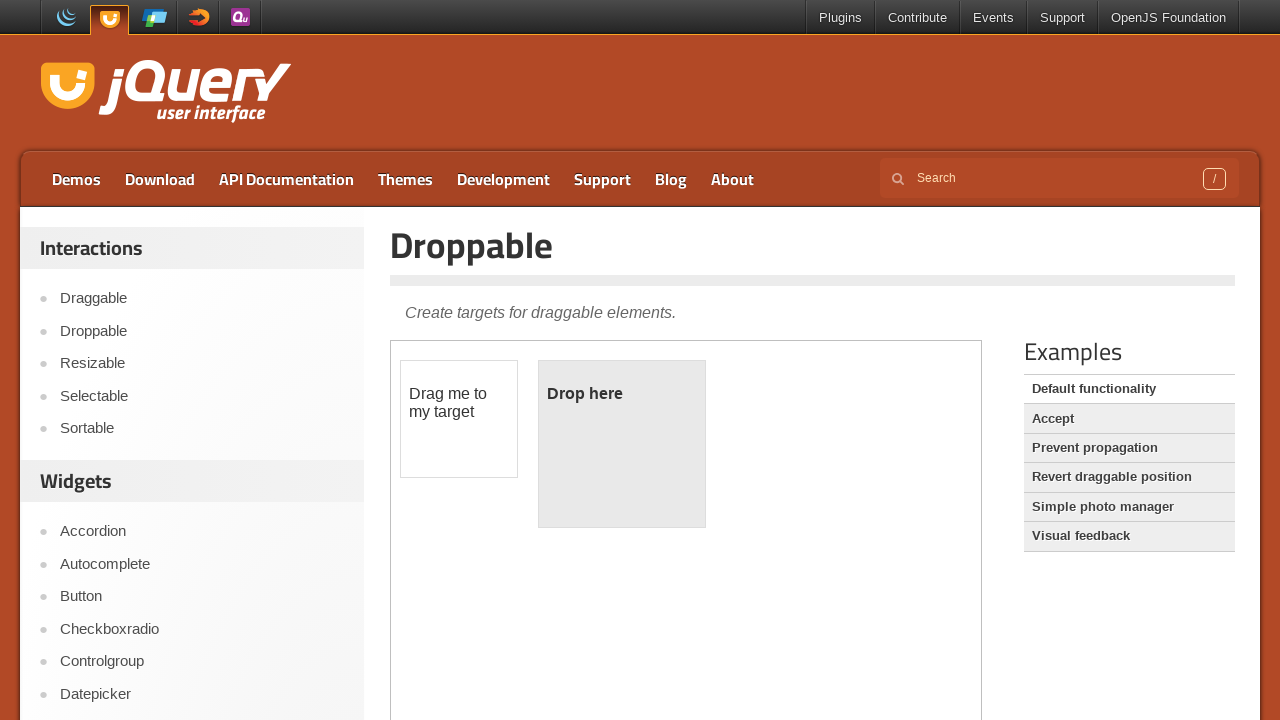

Dragged element into droppable area at (622, 444)
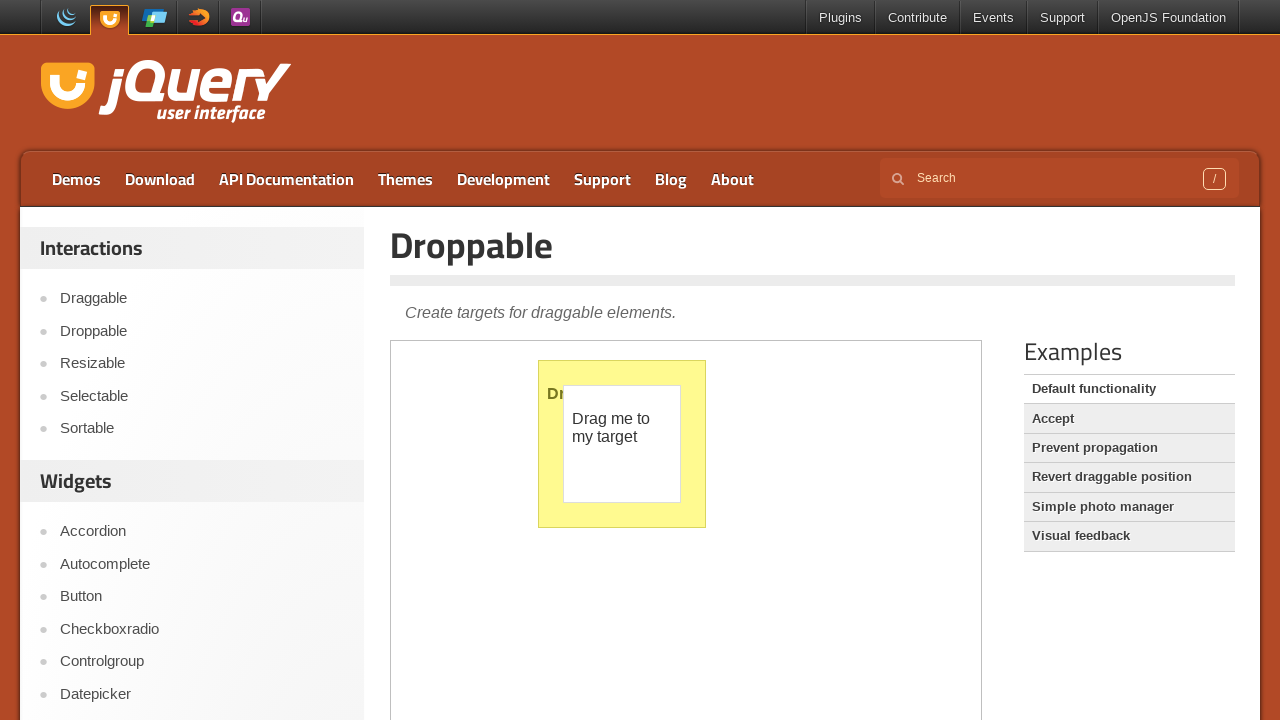

Retrieved final droppable text after drop
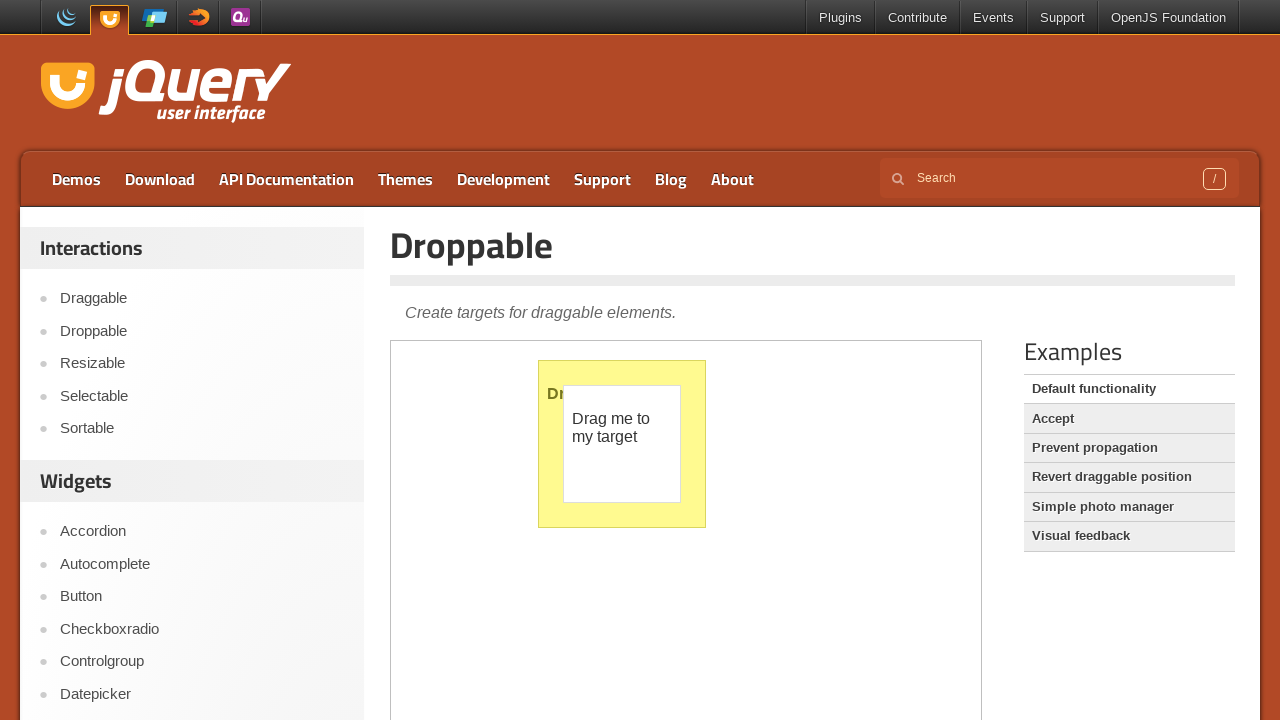

Verified text changed to 'Dropped!' after successful drag and drop
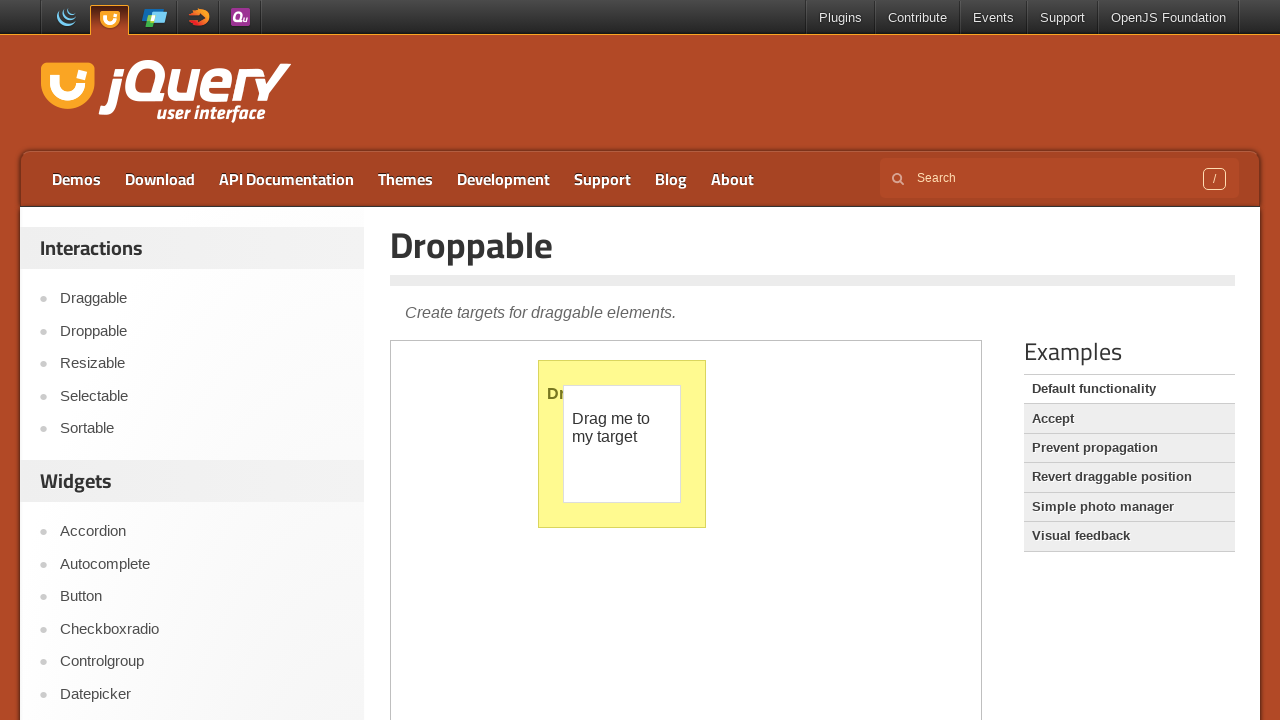

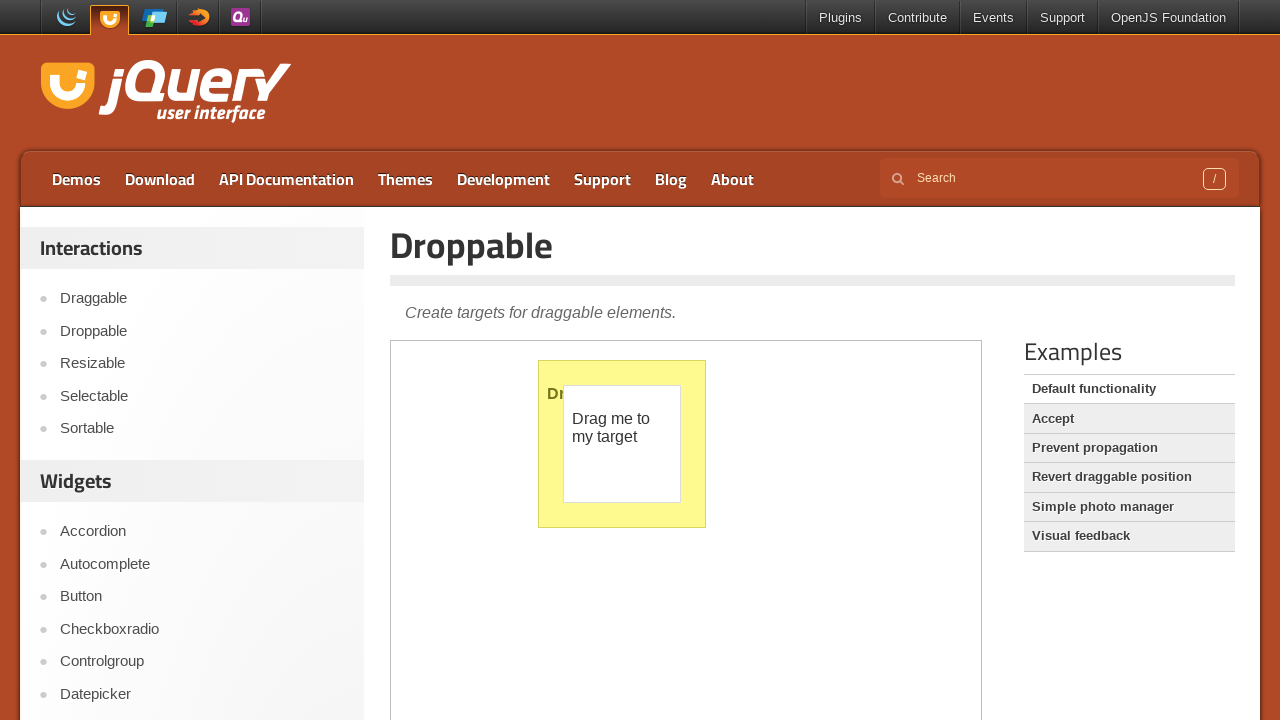